Tests hover functionality by moving the mouse over three figure elements sequentially to reveal hidden content

Starting URL: http://the-internet.herokuapp.com/hovers

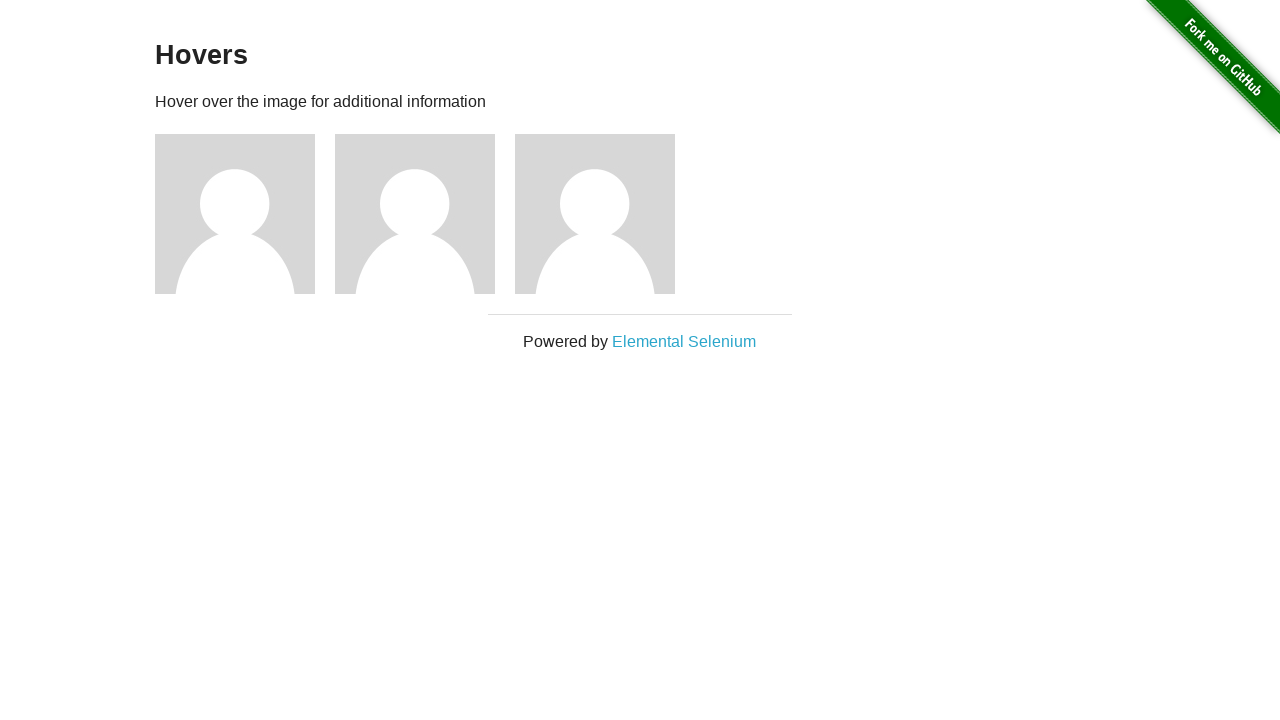

Waited for figure elements to be visible
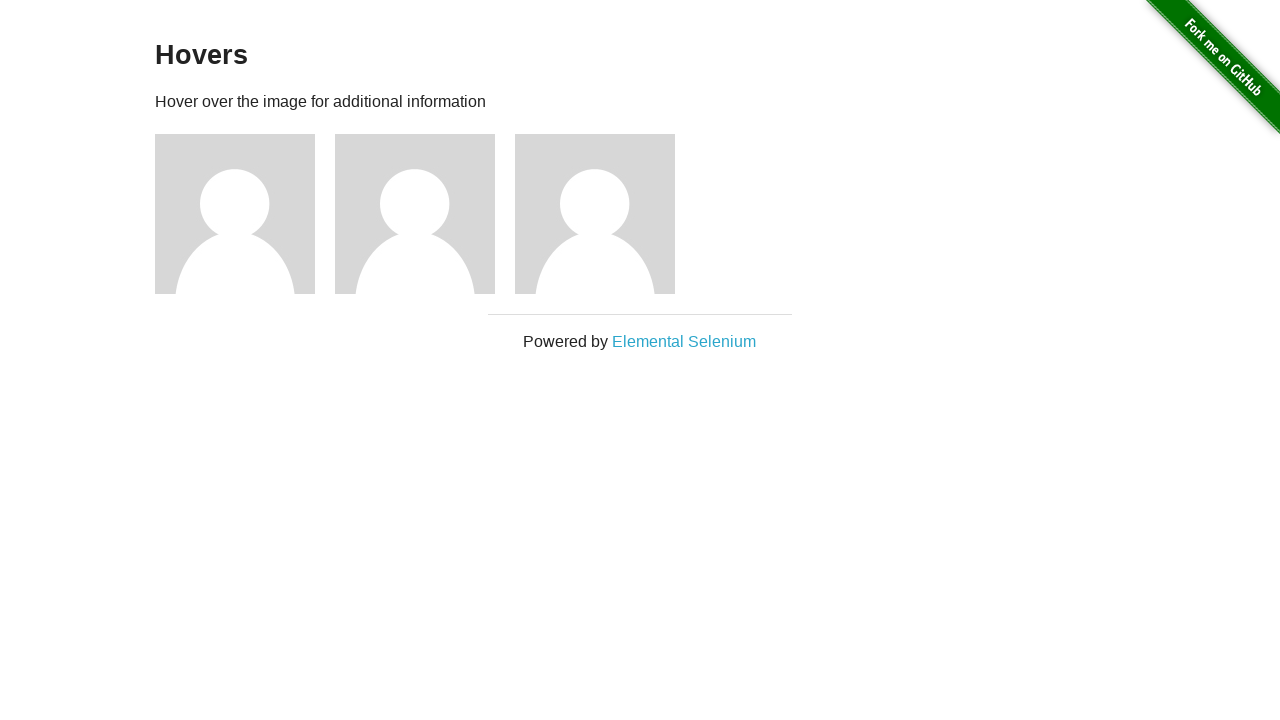

Located all figure elements
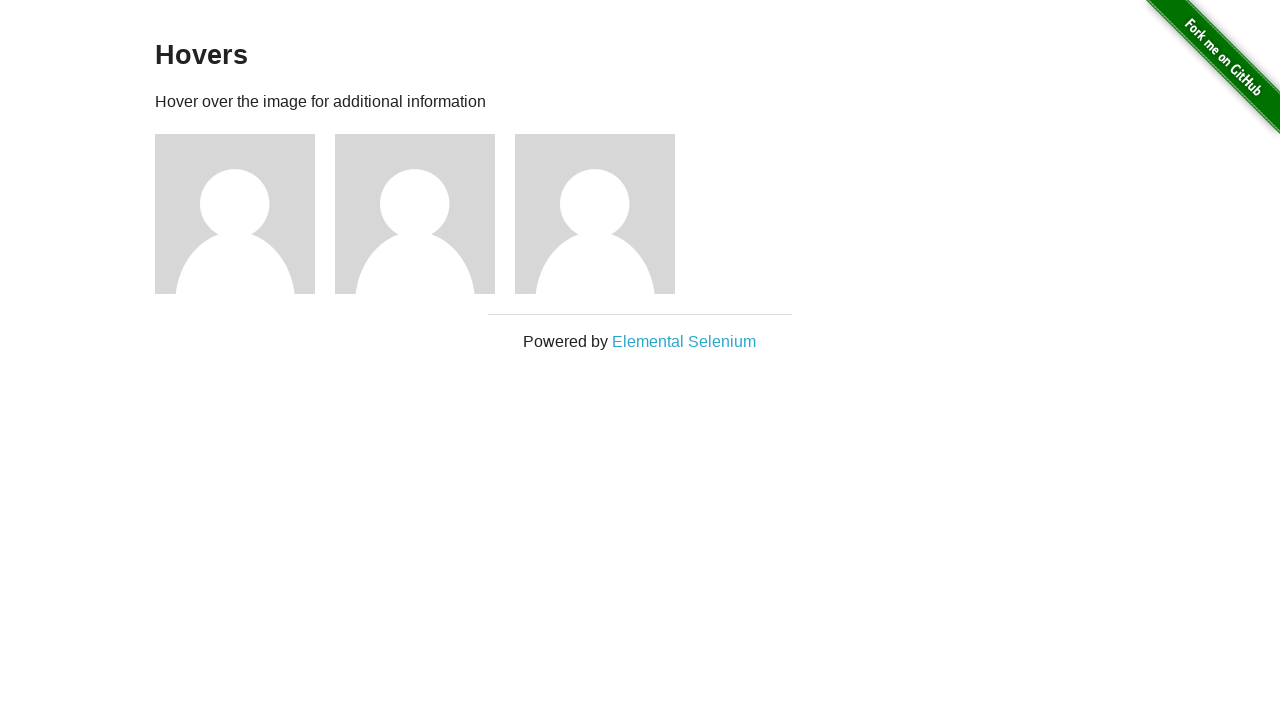

Hovered over first figure element to reveal hidden content at (245, 214) on .figure >> nth=0
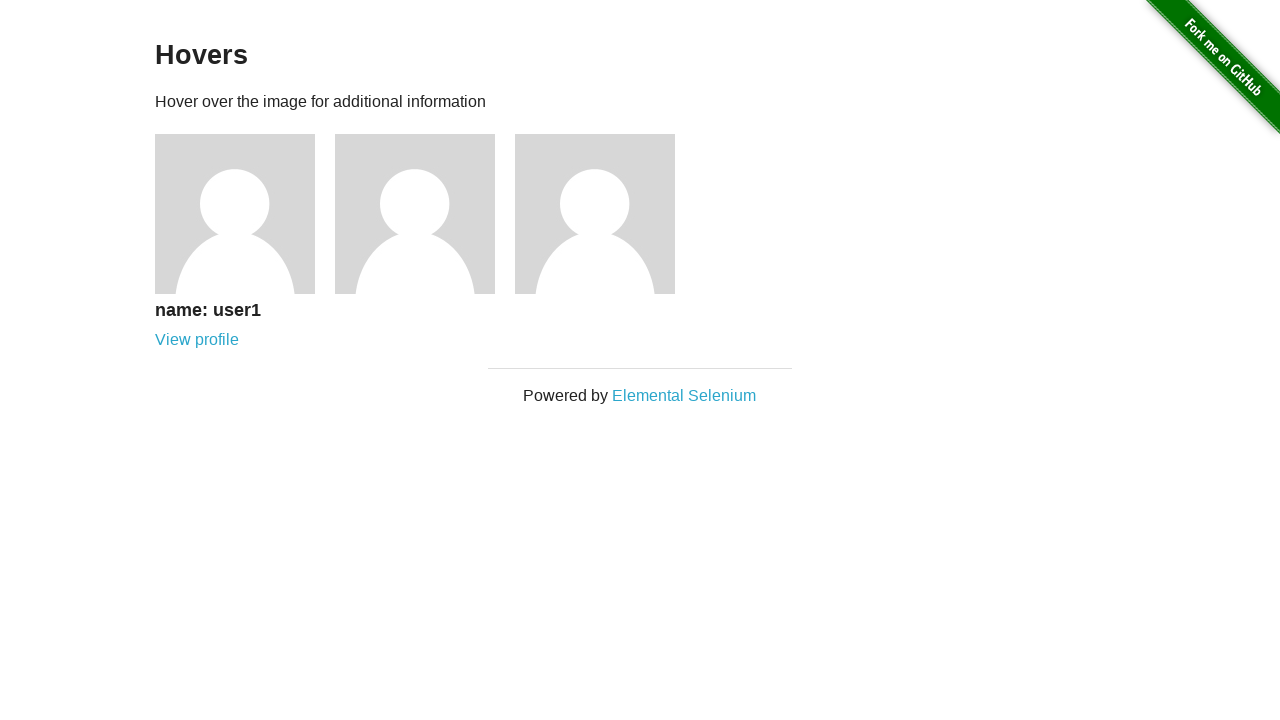

Waited 2 seconds for first hover animation to complete
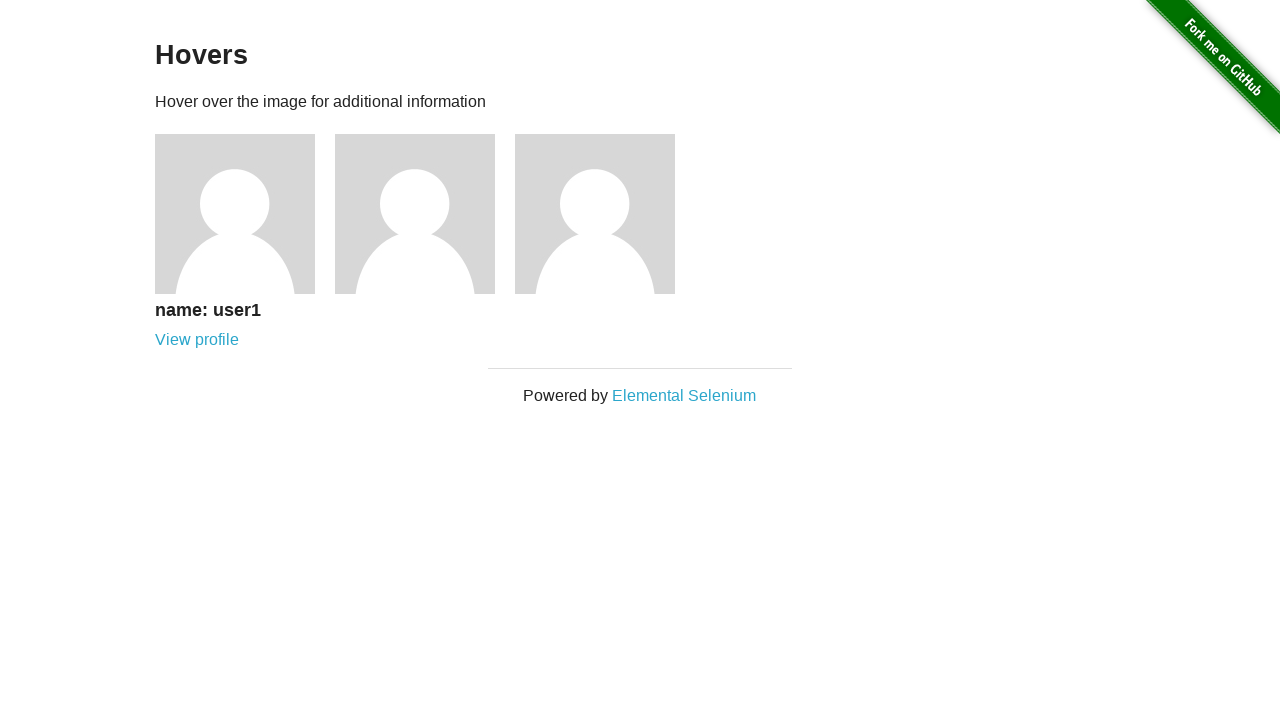

Hovered over second figure element to reveal hidden content at (425, 214) on .figure >> nth=1
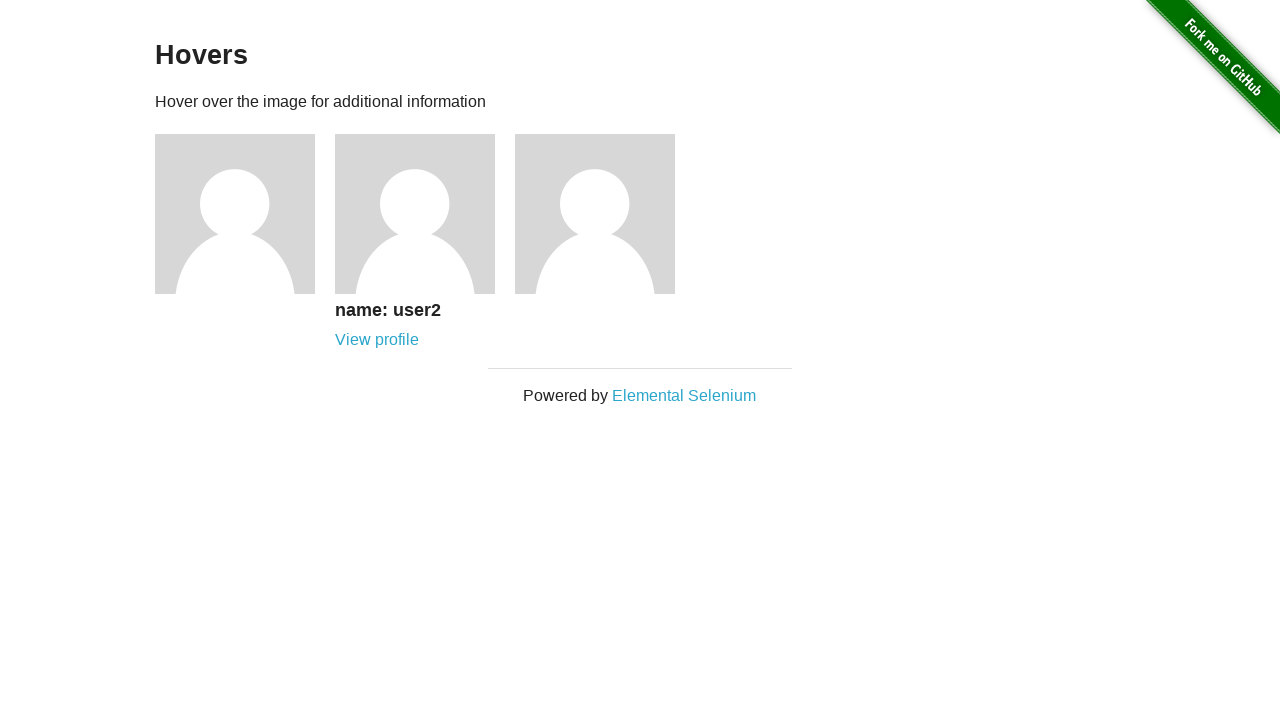

Waited 2 seconds for second hover animation to complete
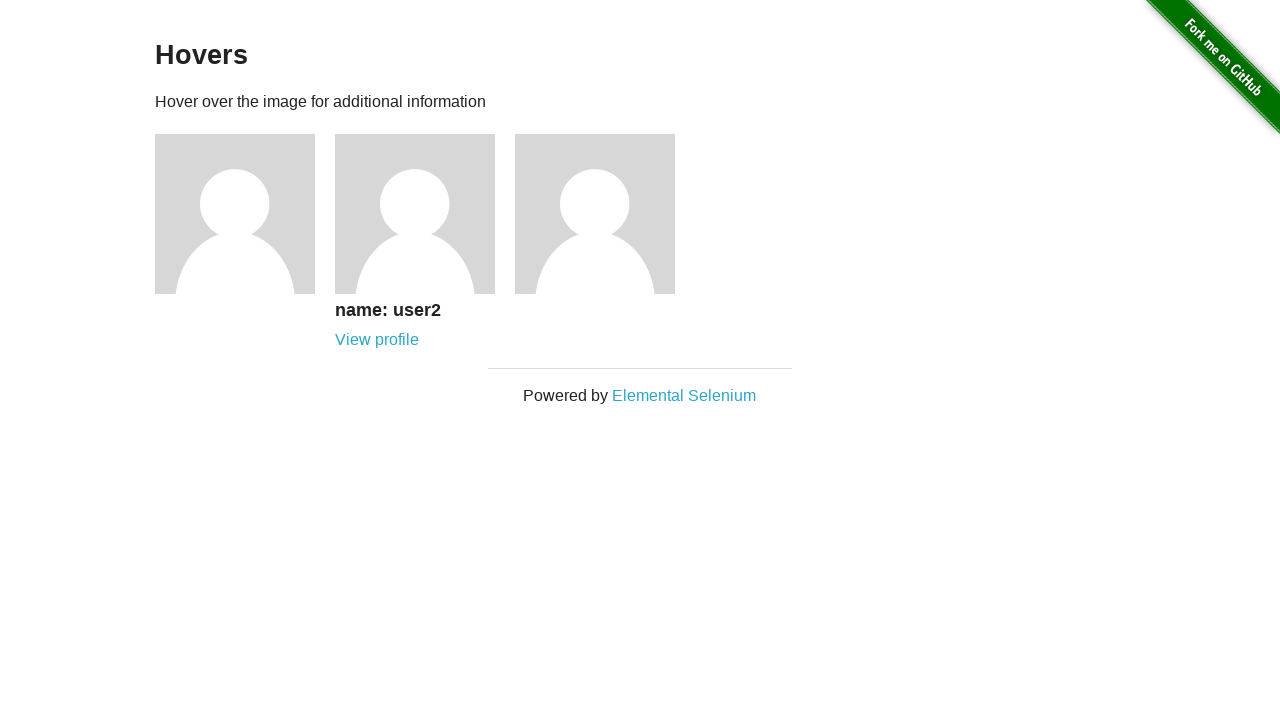

Hovered over third figure element to reveal hidden content at (605, 214) on .figure >> nth=2
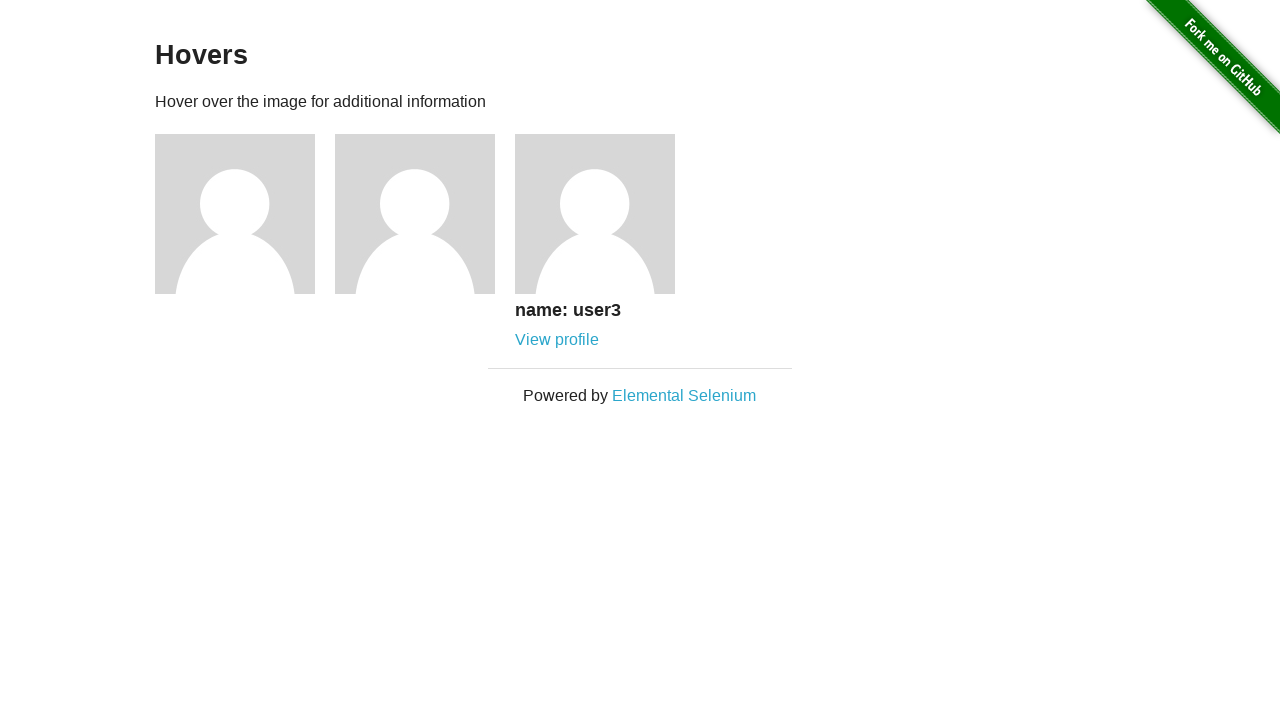

Waited 2 seconds for third hover animation to complete
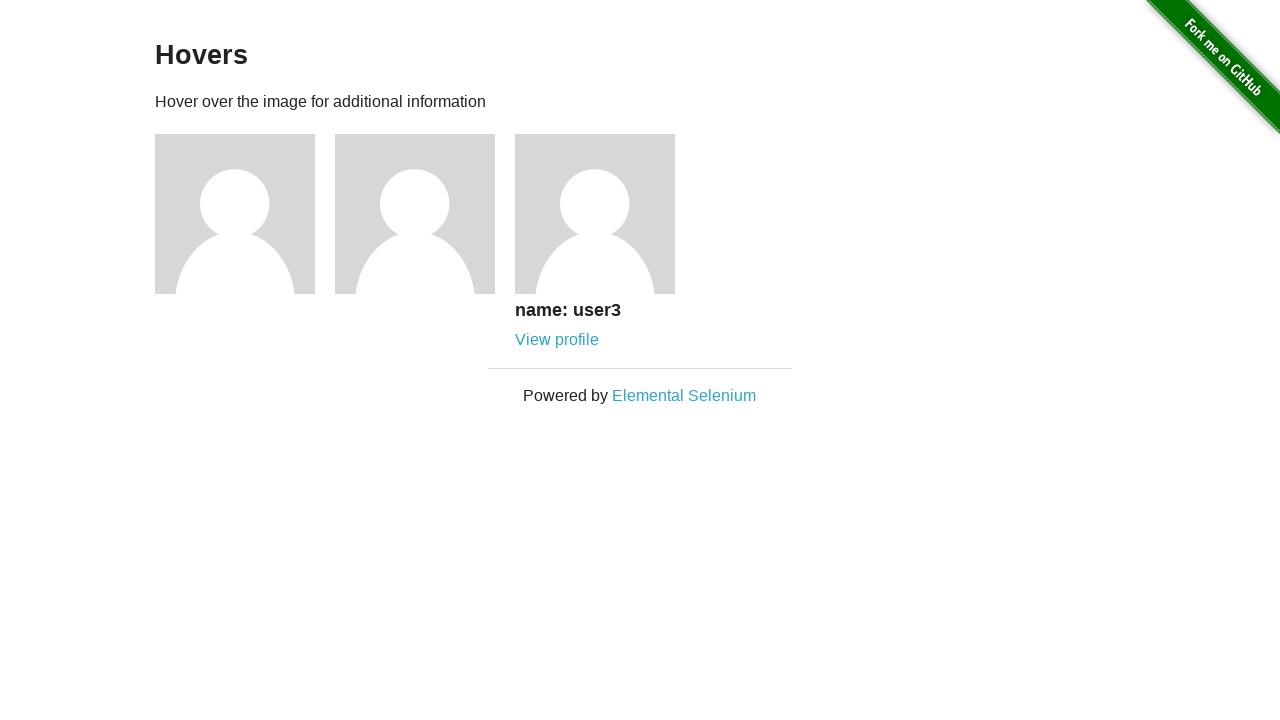

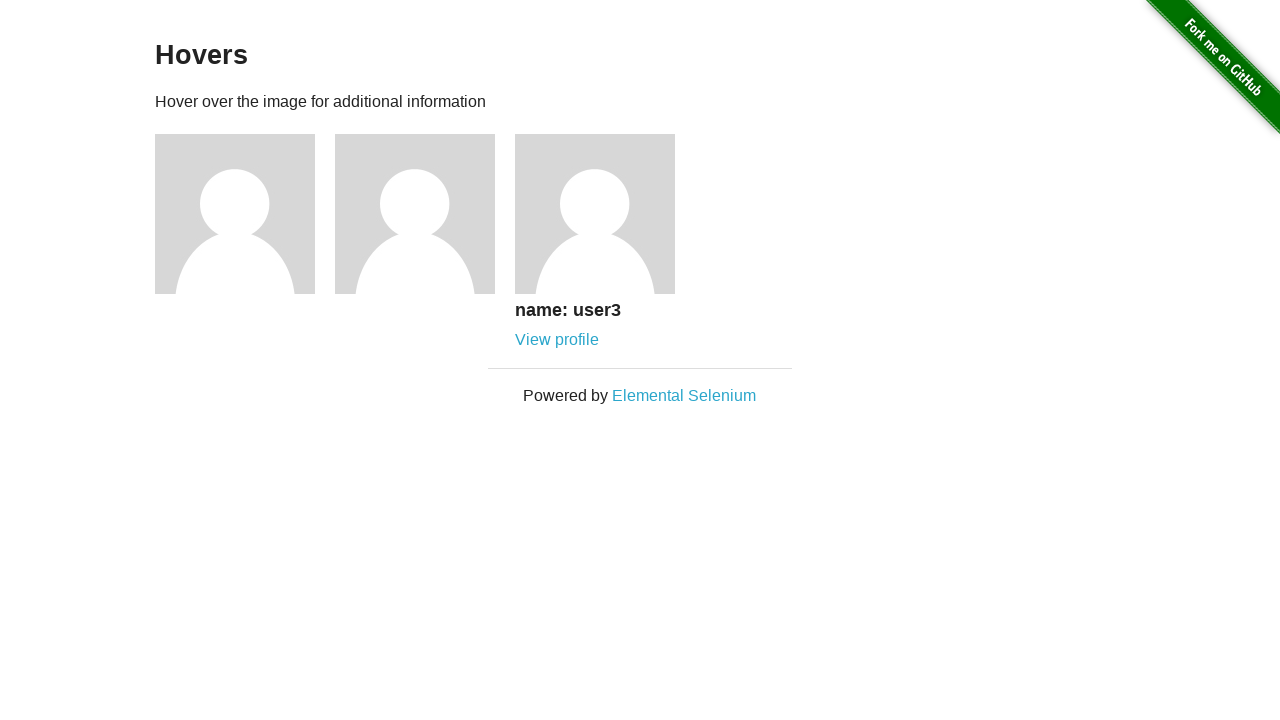